Navigates to Barchart unusual options activity page and verifies that the main content loads successfully

Starting URL: https://www.barchart.com/options/unusual-activity/stocks

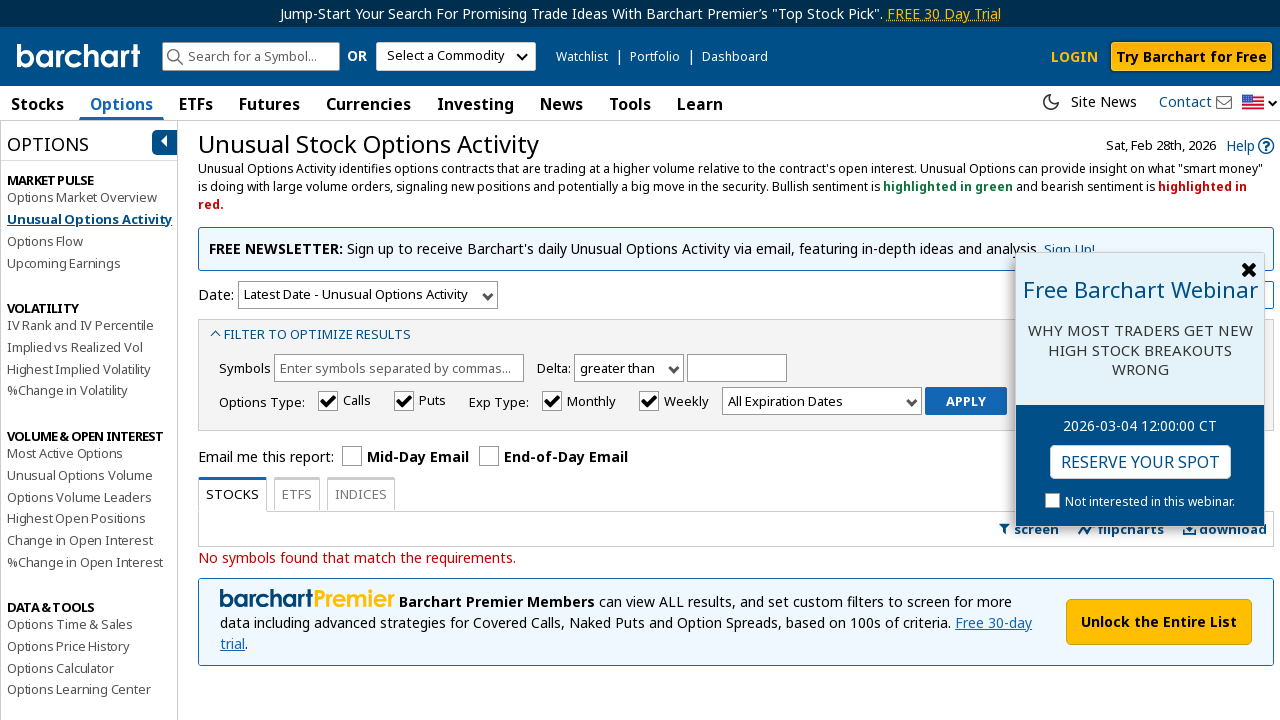

Navigated to Barchart unusual options activity page
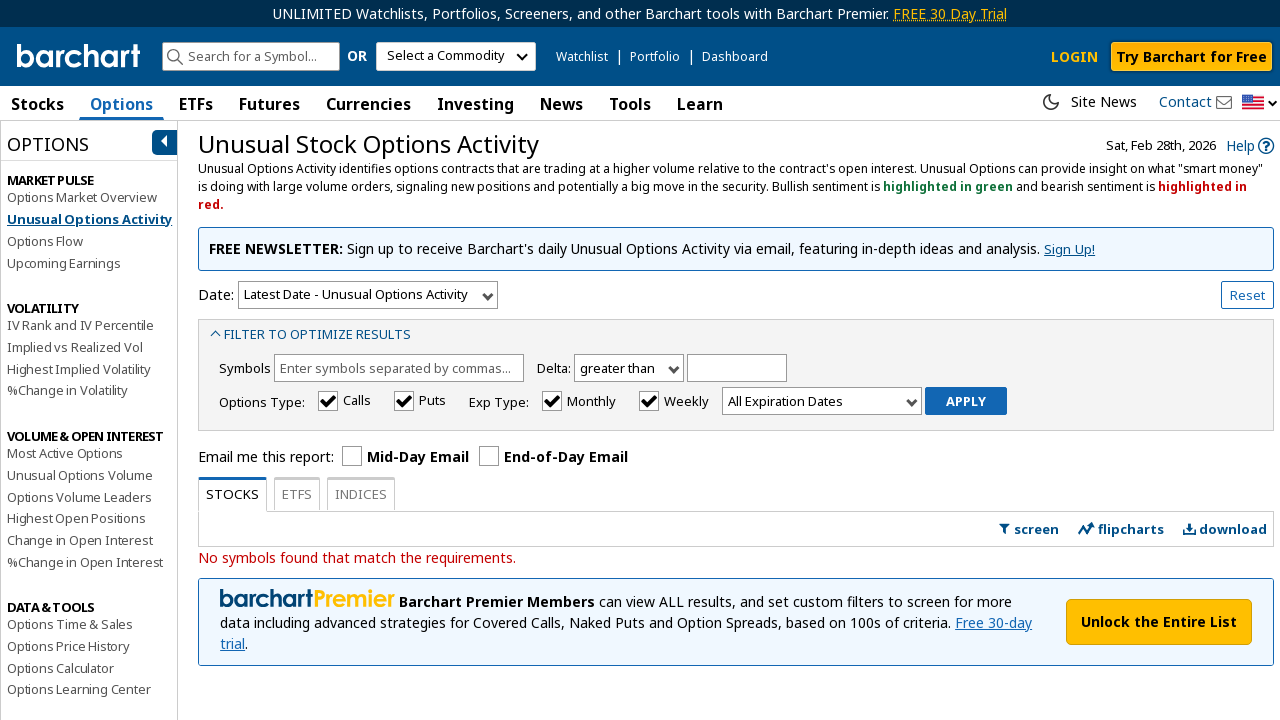

Main content column loaded successfully
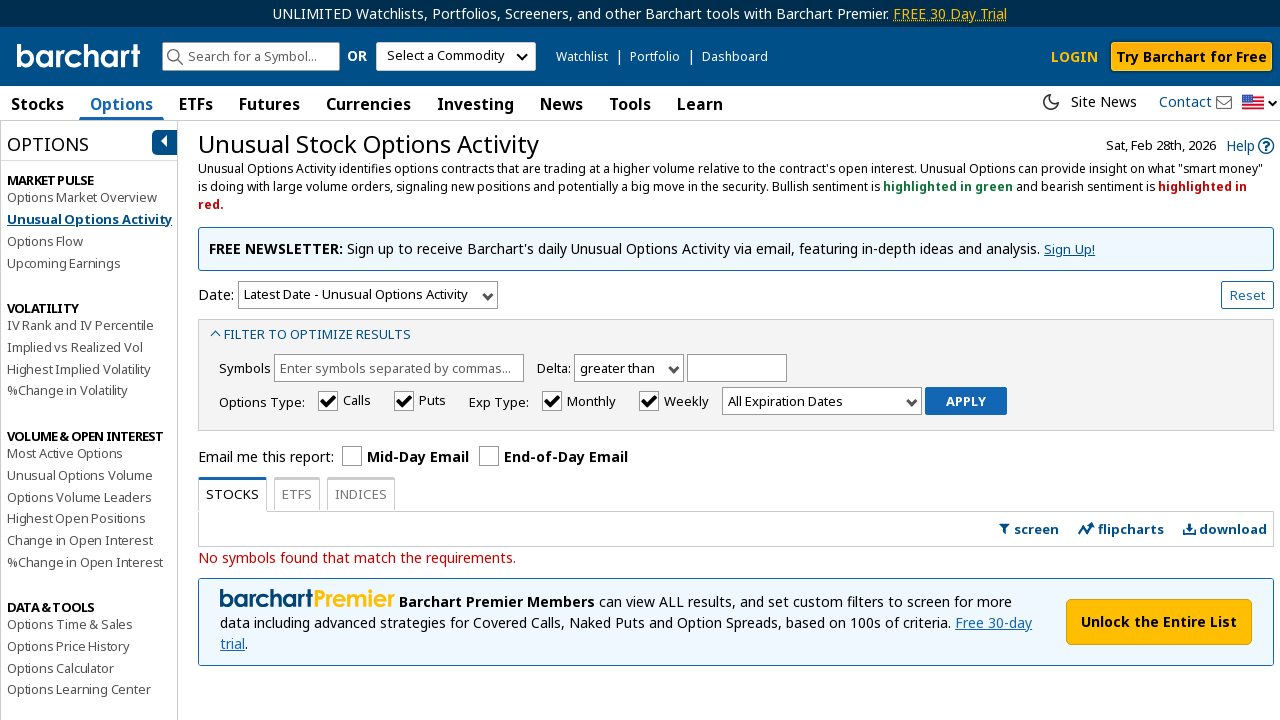

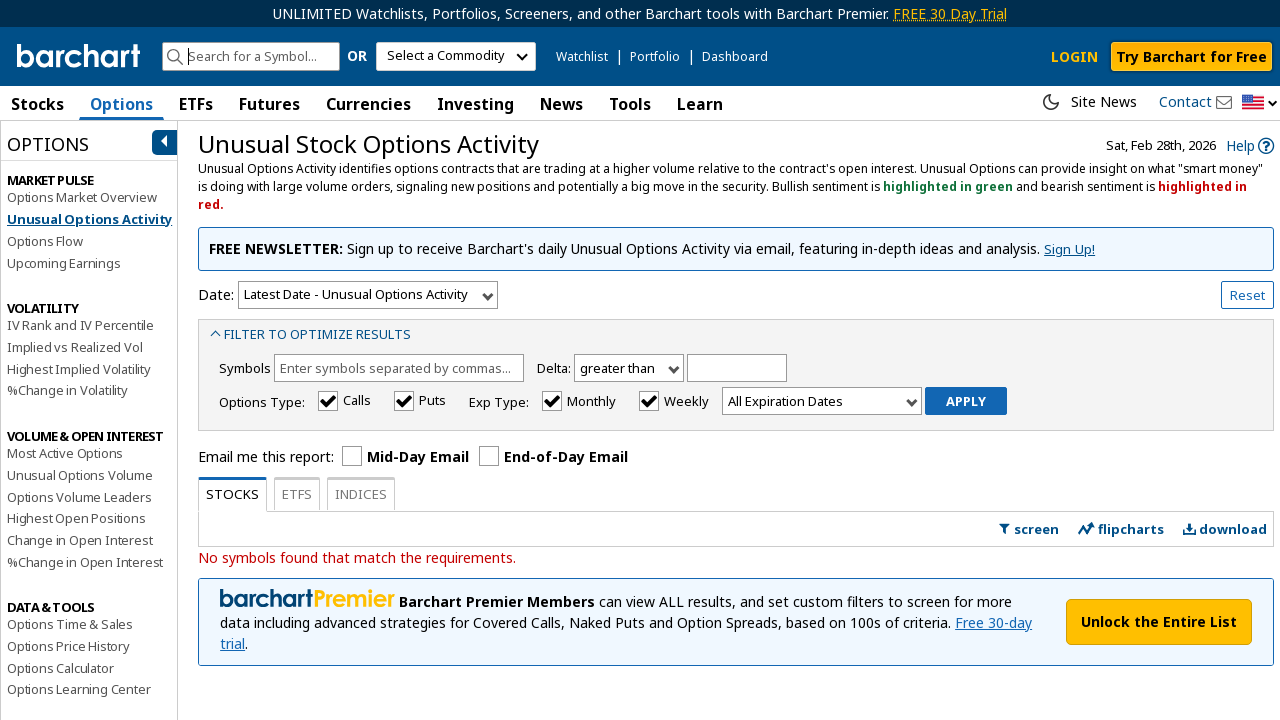